Tests iframe interaction by switching to frame, filling text field, and switching back

Starting URL: https://antoniotrindade.com.br/treinoautomacao/elementsweb.html

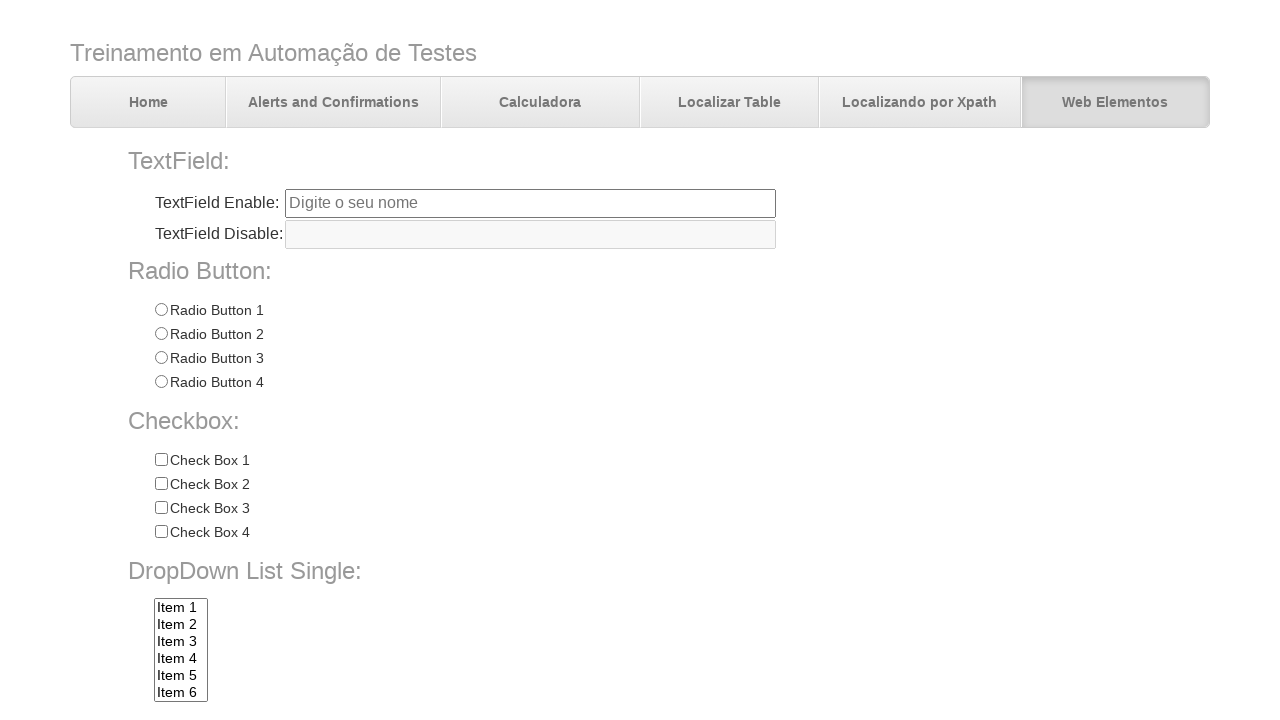

Switched to iframe 'frame1'
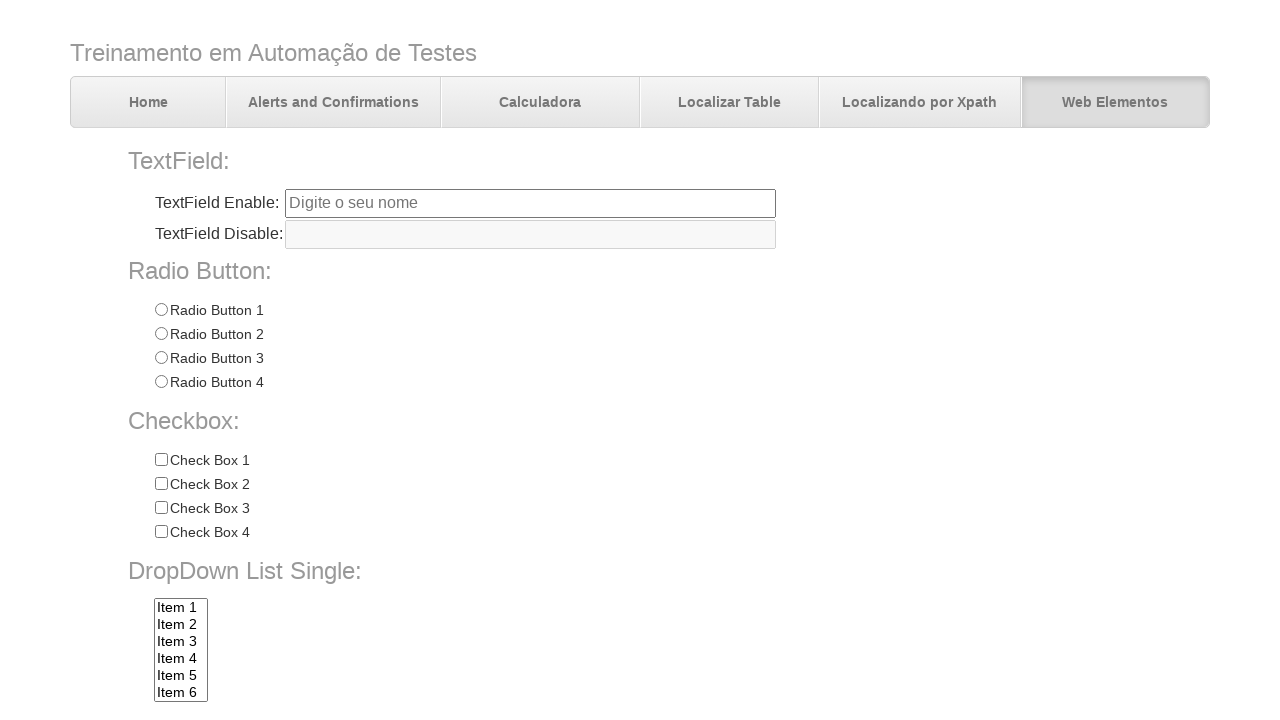

Filled text field in iframe with 'Automação de teste' on #tfiframe
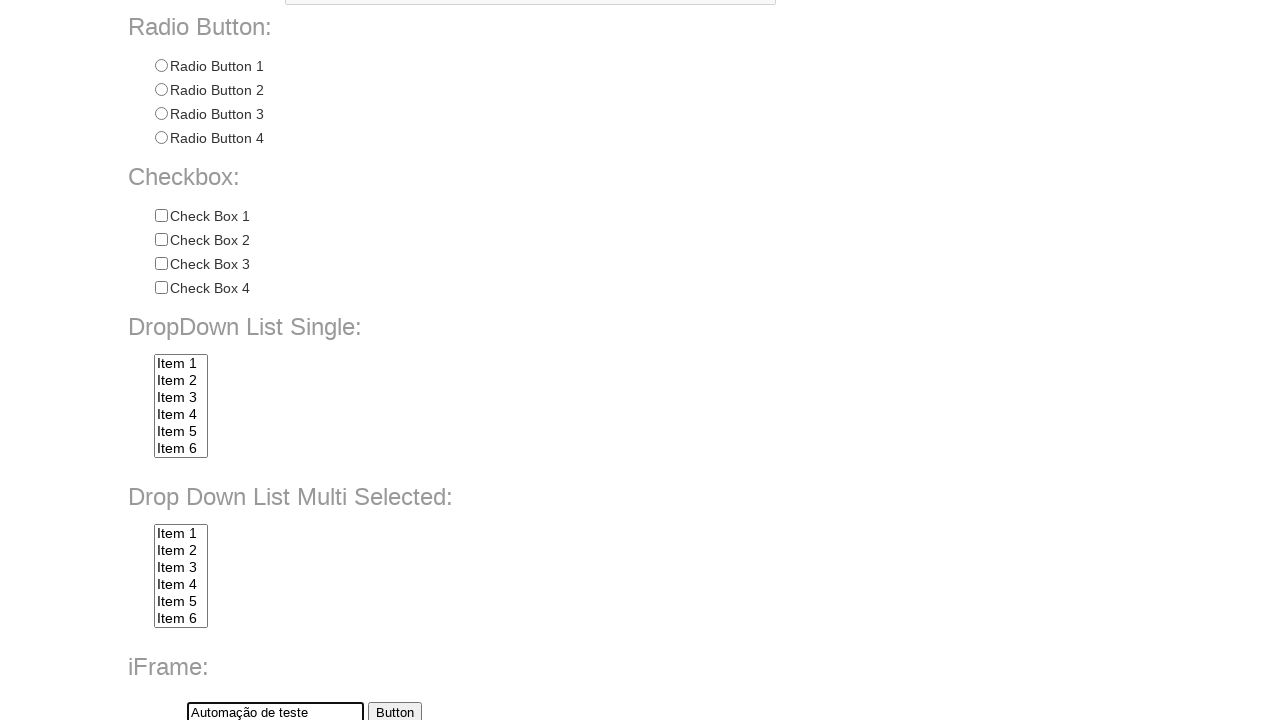

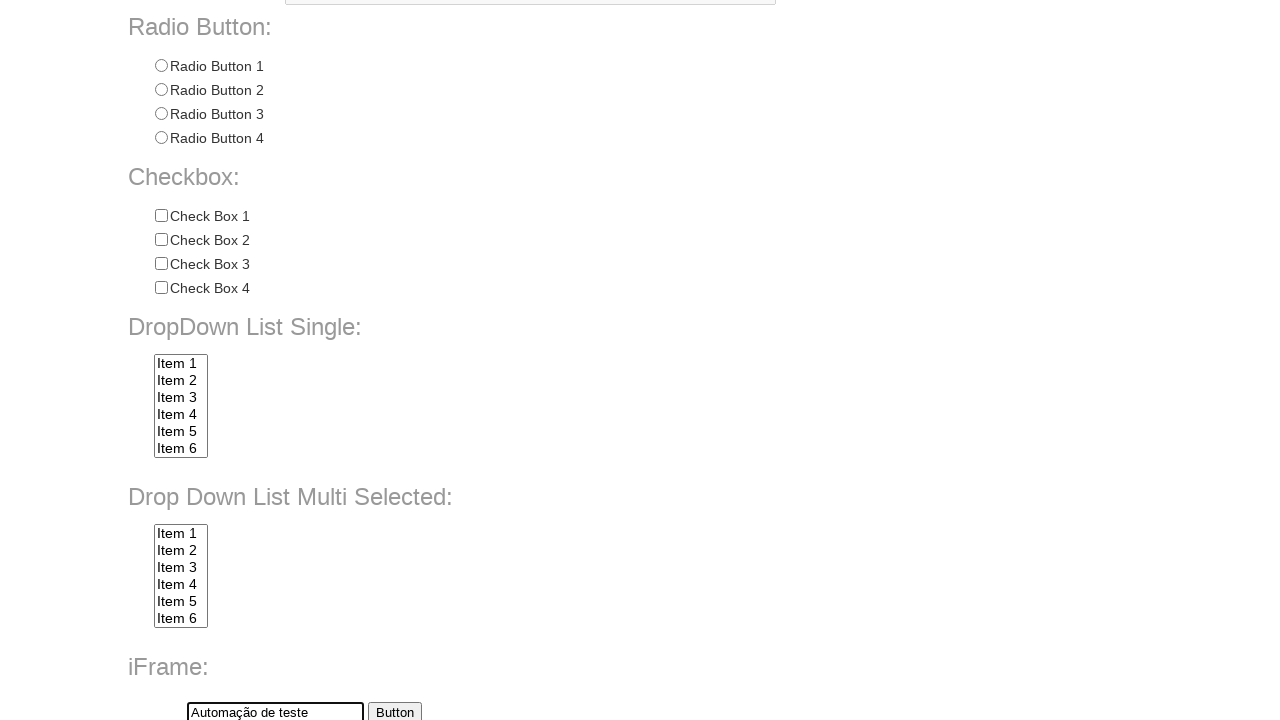